Verifies that the purchase page contains the name input form field

Starting URL: https://blazedemo.com/purchase.php

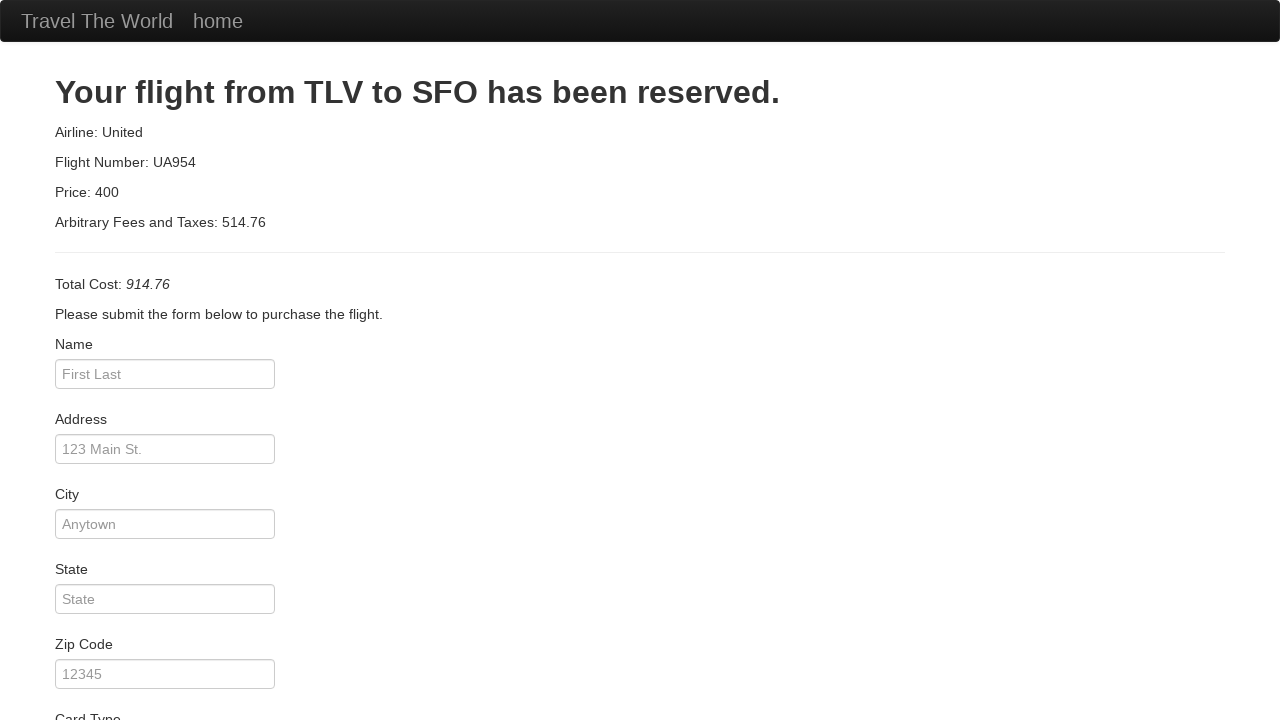

Navigated to purchase page at https://blazedemo.com/purchase.php
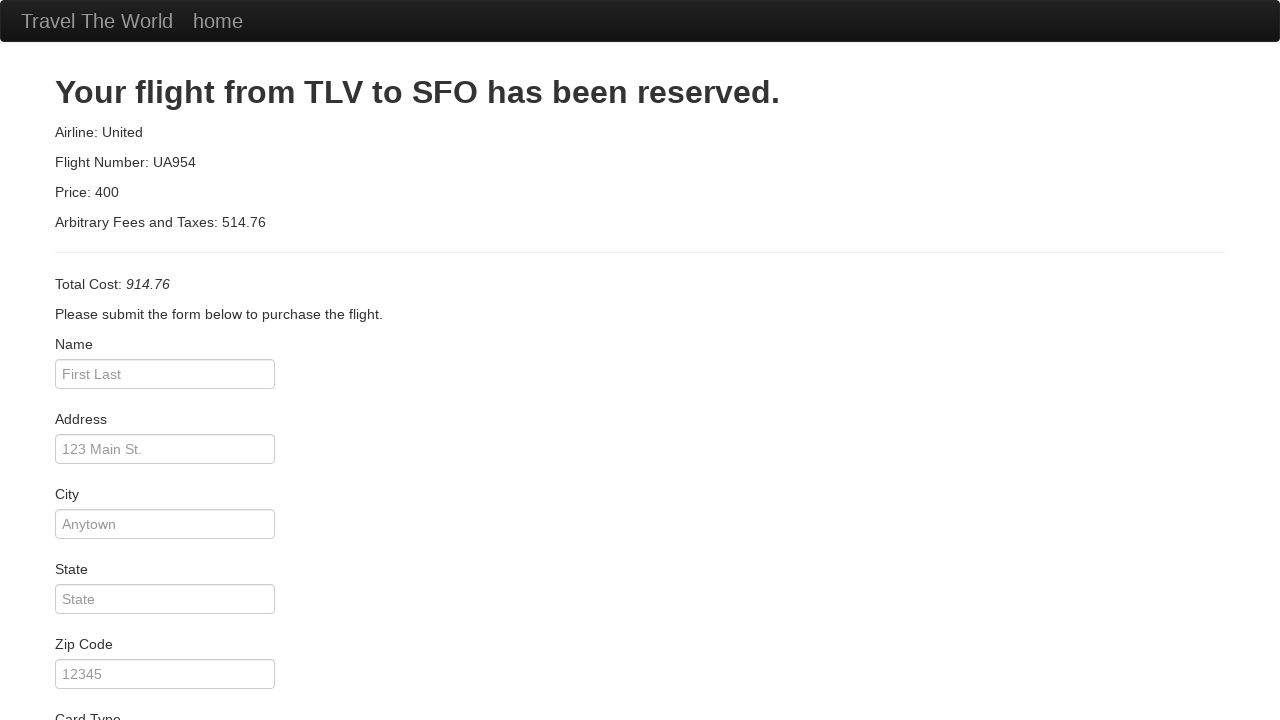

Verified that name input field is visible on purchase page
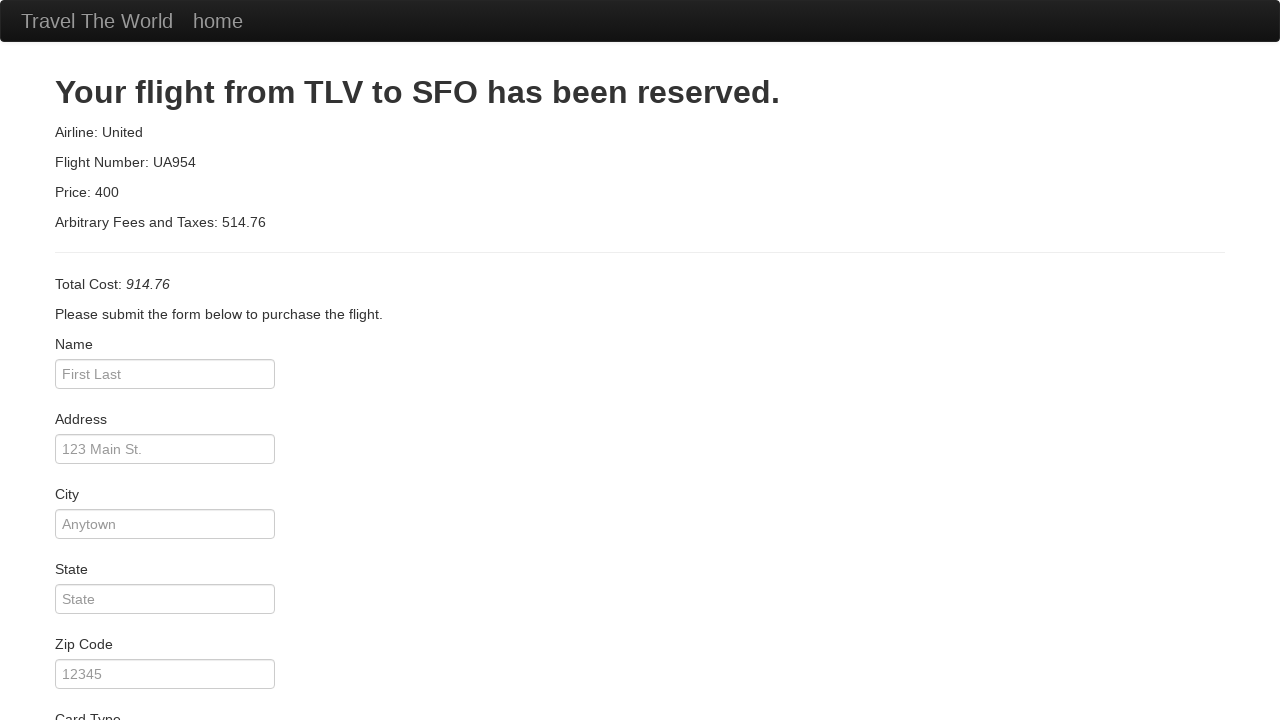

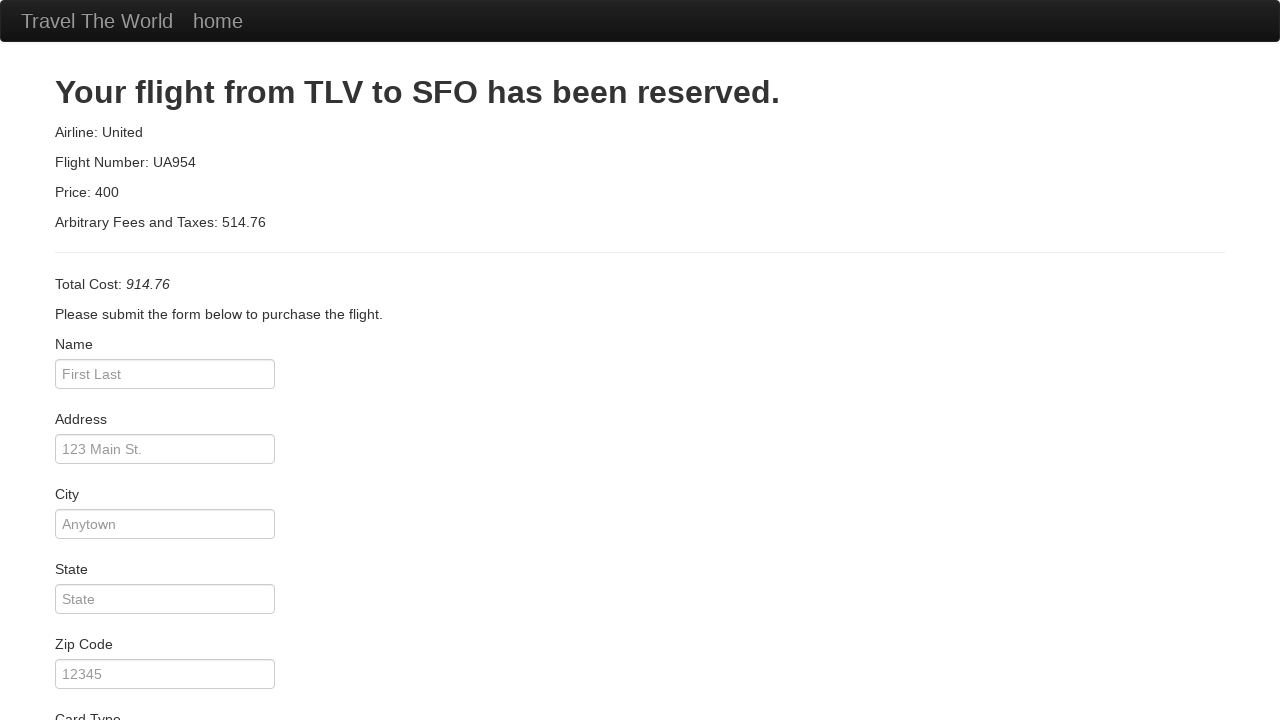